Tests email validation by entering an invalid email format, submitting the form, and verifying that the email field shows an error state.

Starting URL: https://demoqa.com/text-box

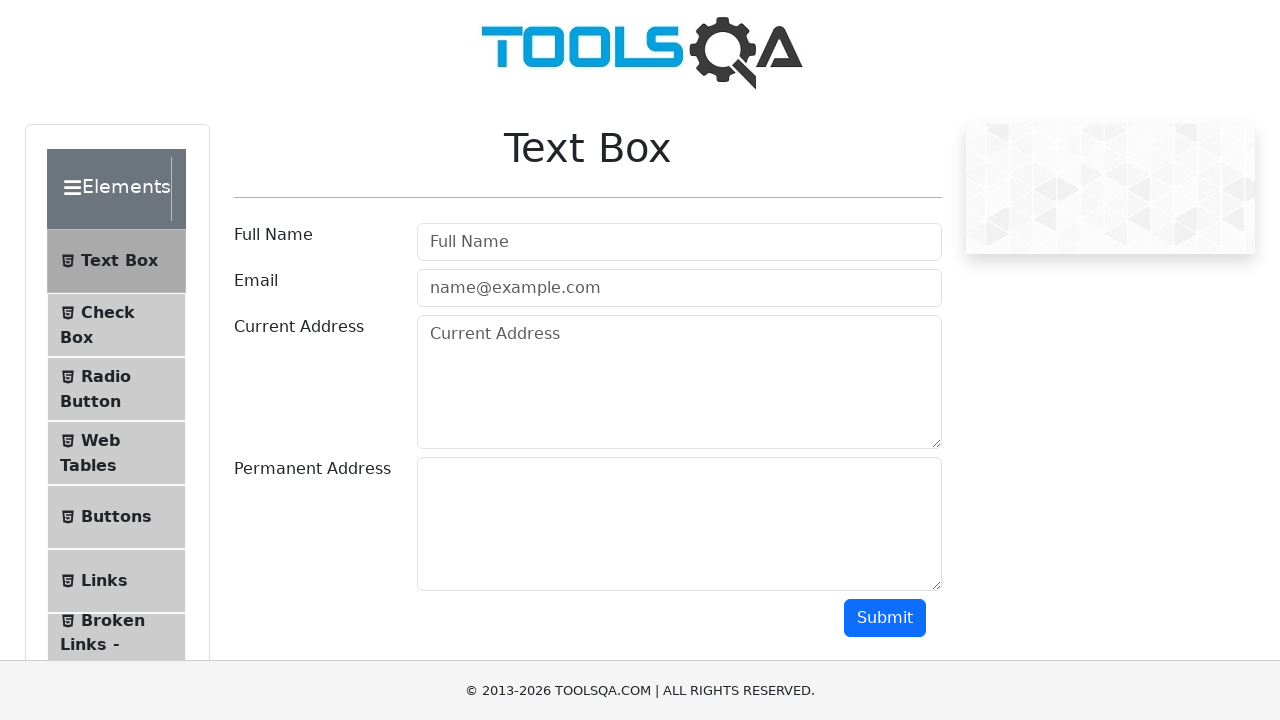

Filled email field with invalid format 'abc' on #userEmail
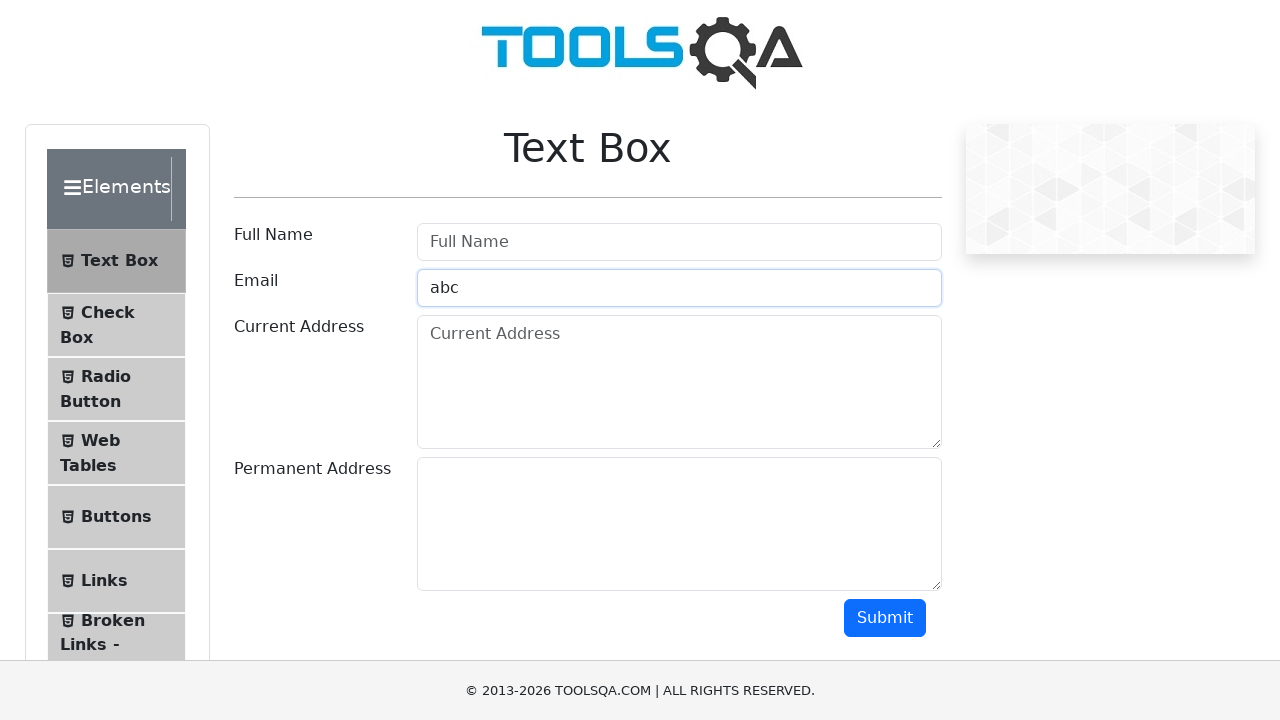

Scrolled down 400px to see submit button
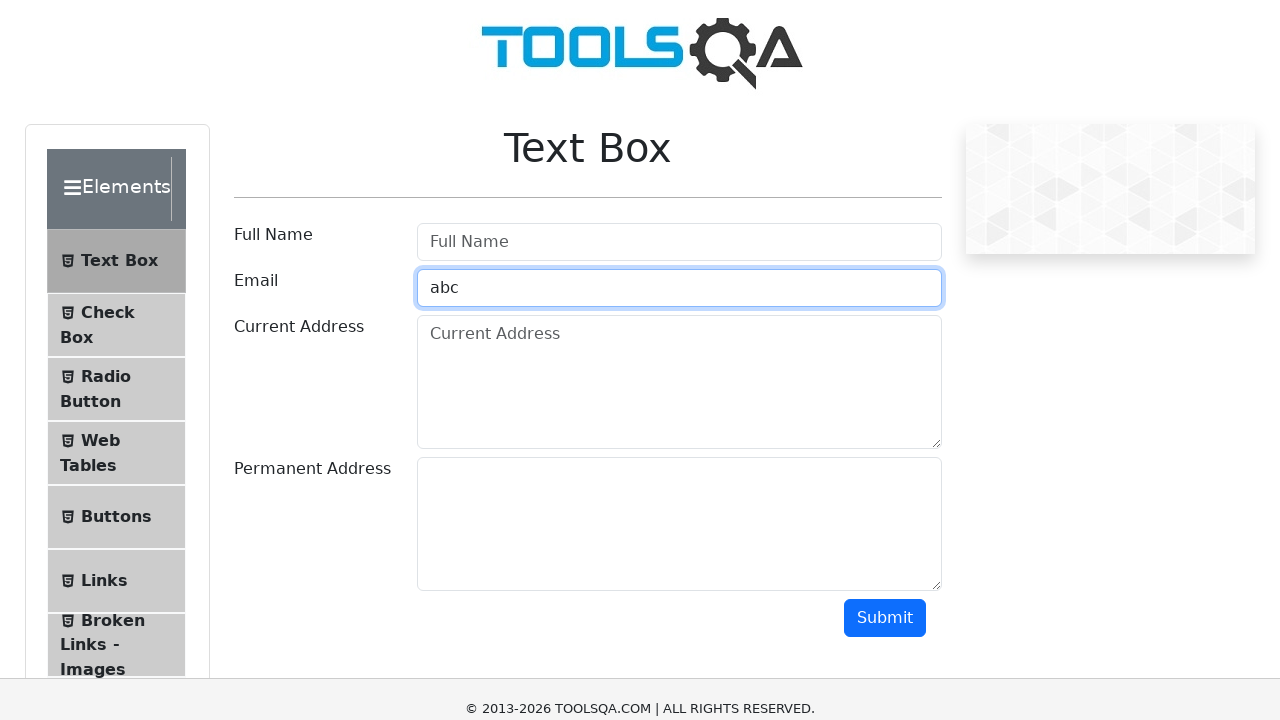

Clicked submit button to submit form at (885, 218) on #submit
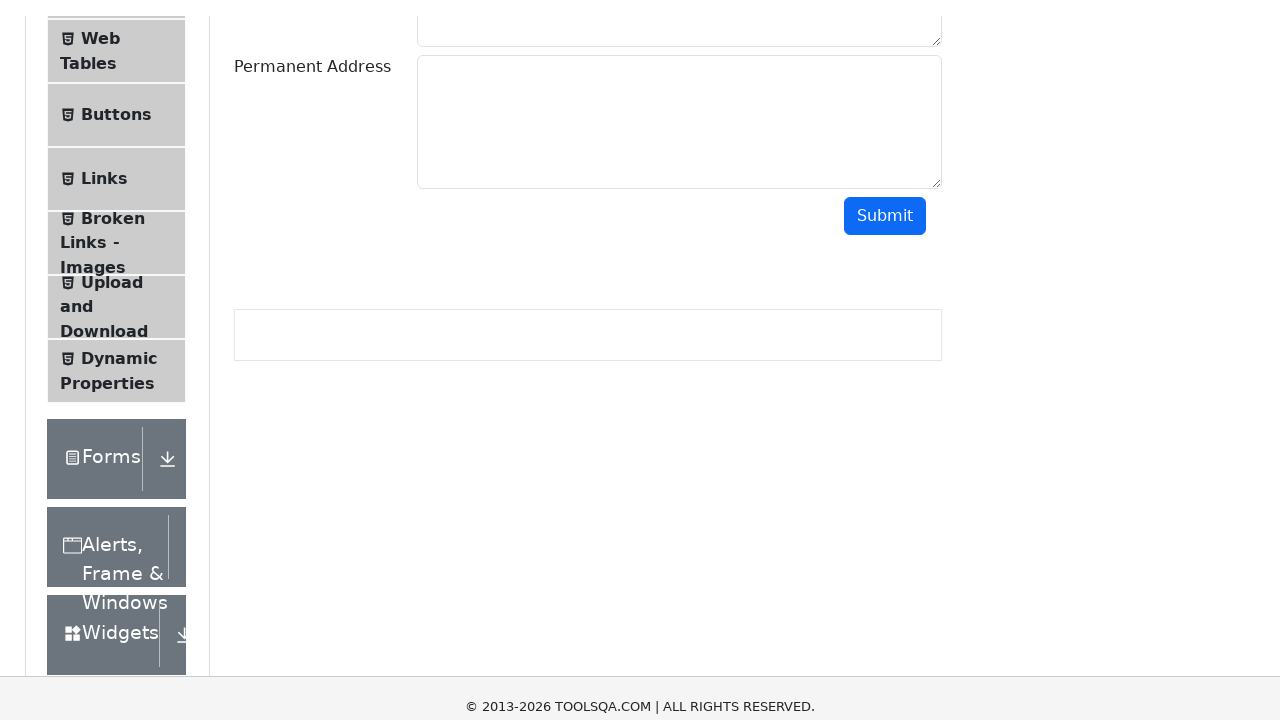

Verified email field shows error state with field-error class
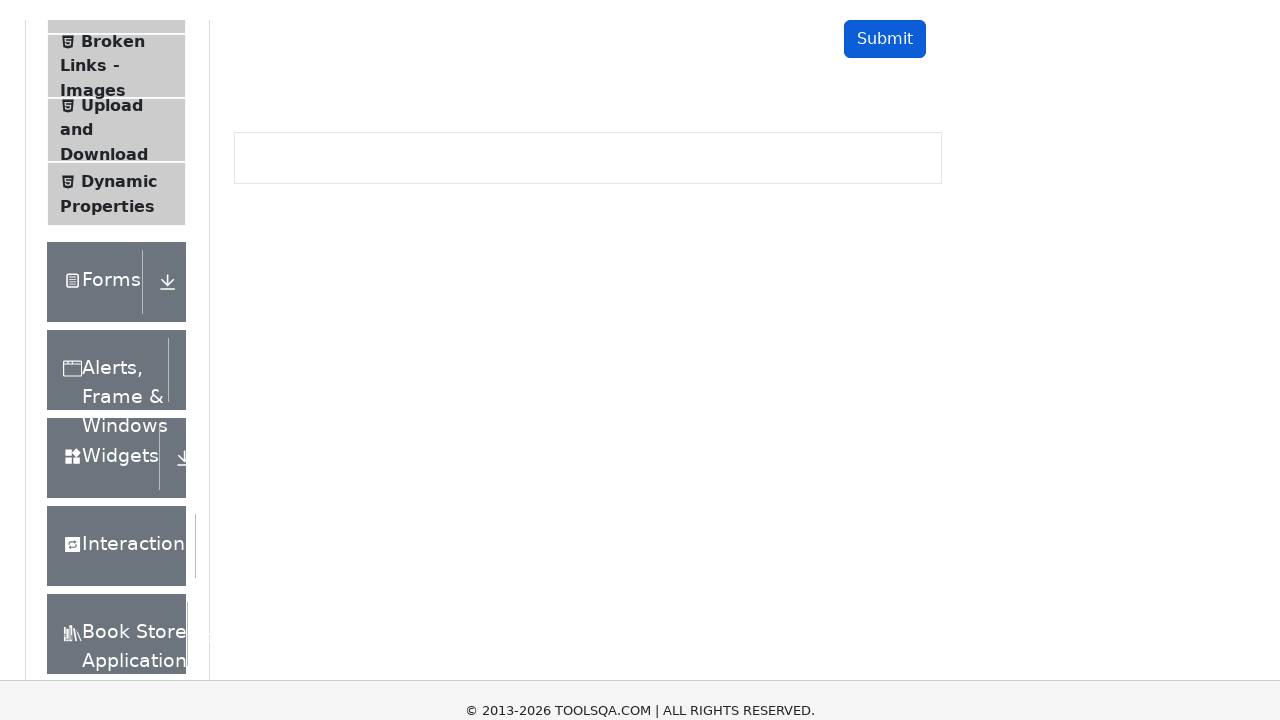

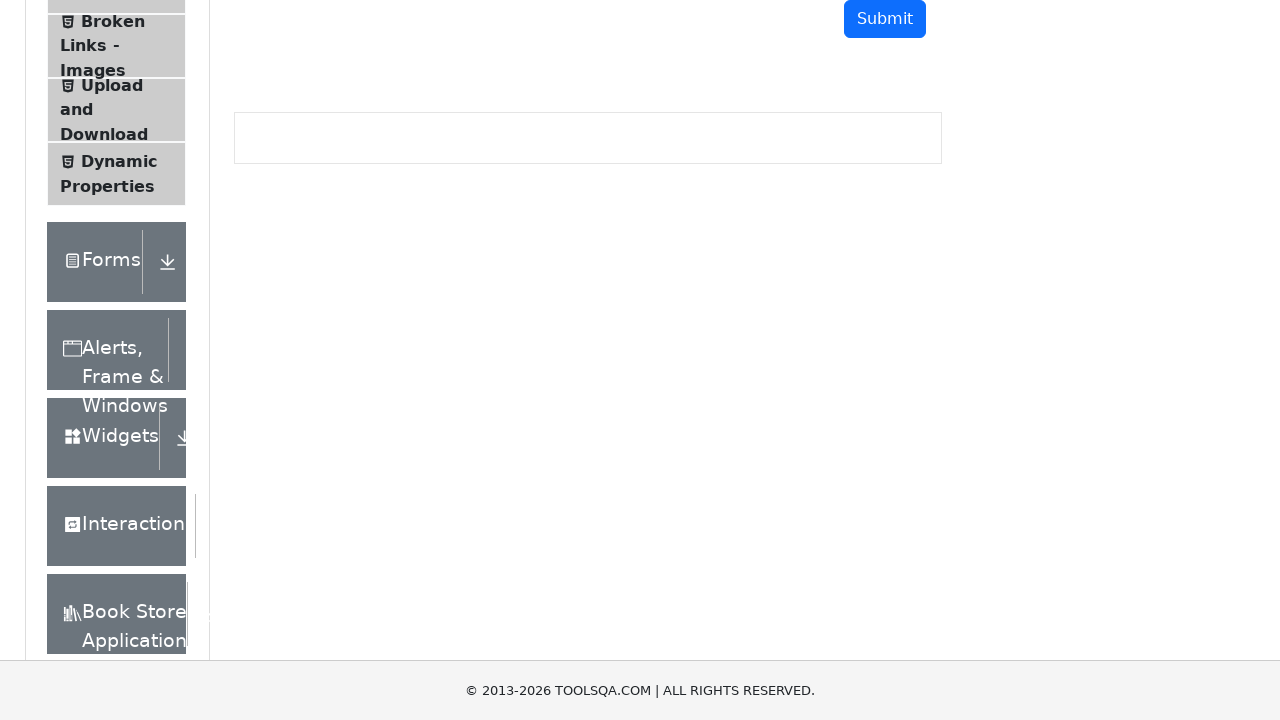